Tests the 'Active' filter by adding tasks, marking one as completed, and verifying only active tasks show when filtered

Starting URL: https://todomvc.com/examples/typescript-react/#/

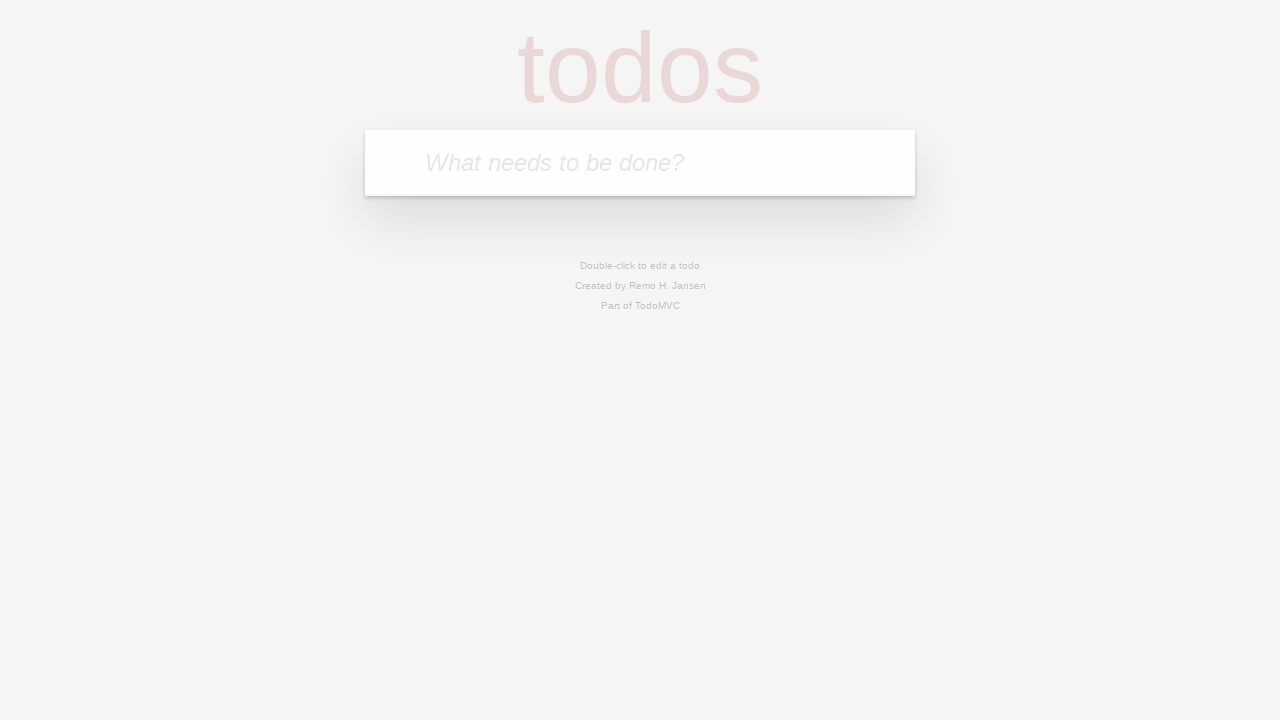

Filled task input with 'Task 1' on internal:attr=[placeholder="What needs to be done?"i]
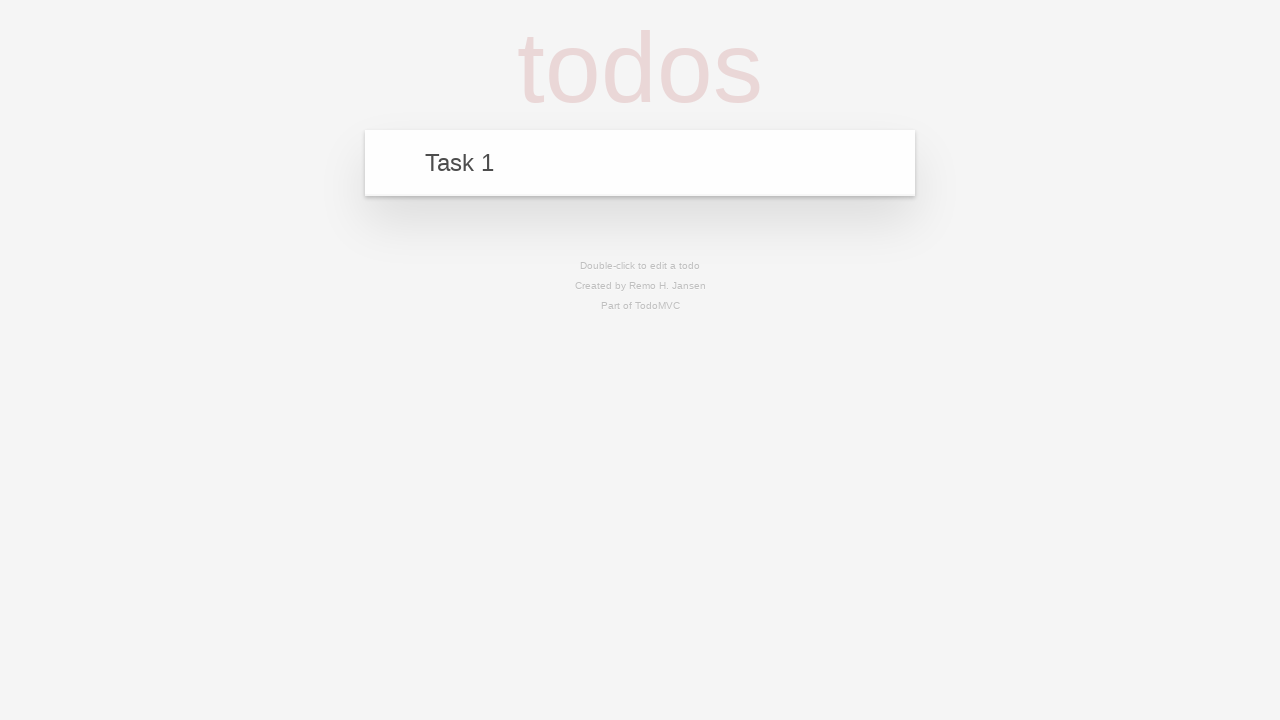

Pressed Enter to add Task 1 on internal:attr=[placeholder="What needs to be done?"i]
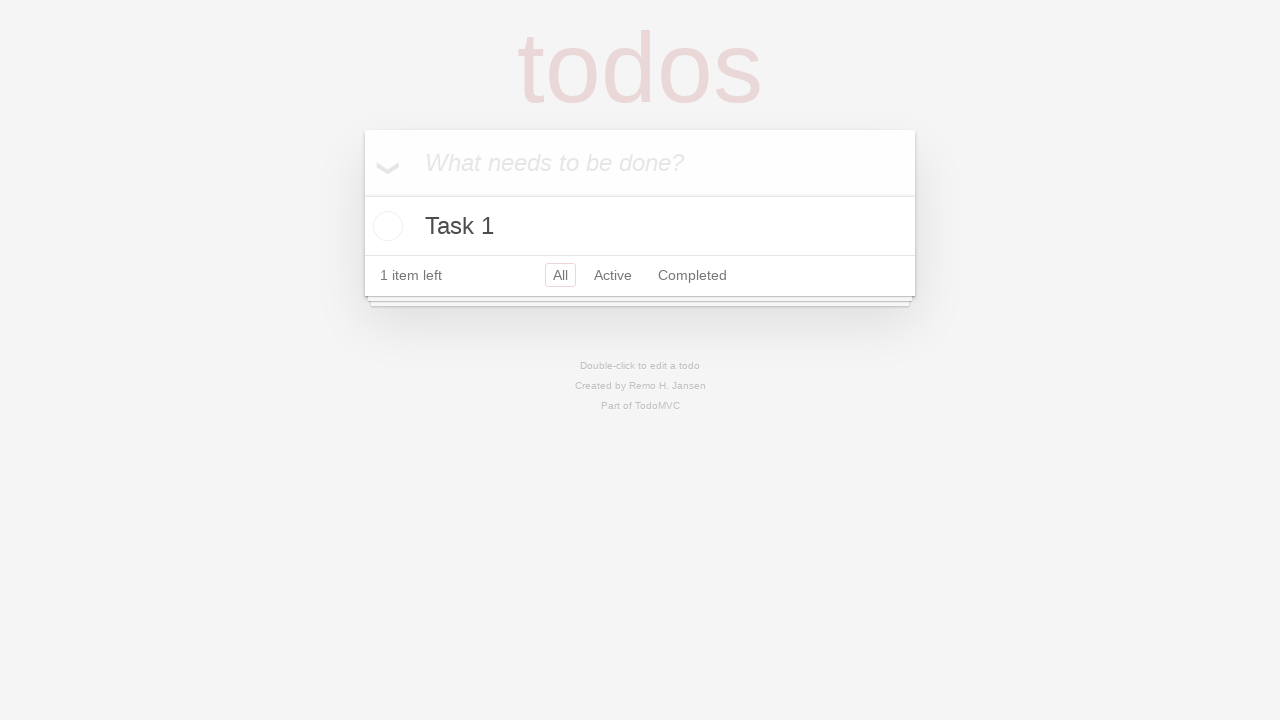

Filled task input with 'Task 2' on internal:attr=[placeholder="What needs to be done?"i]
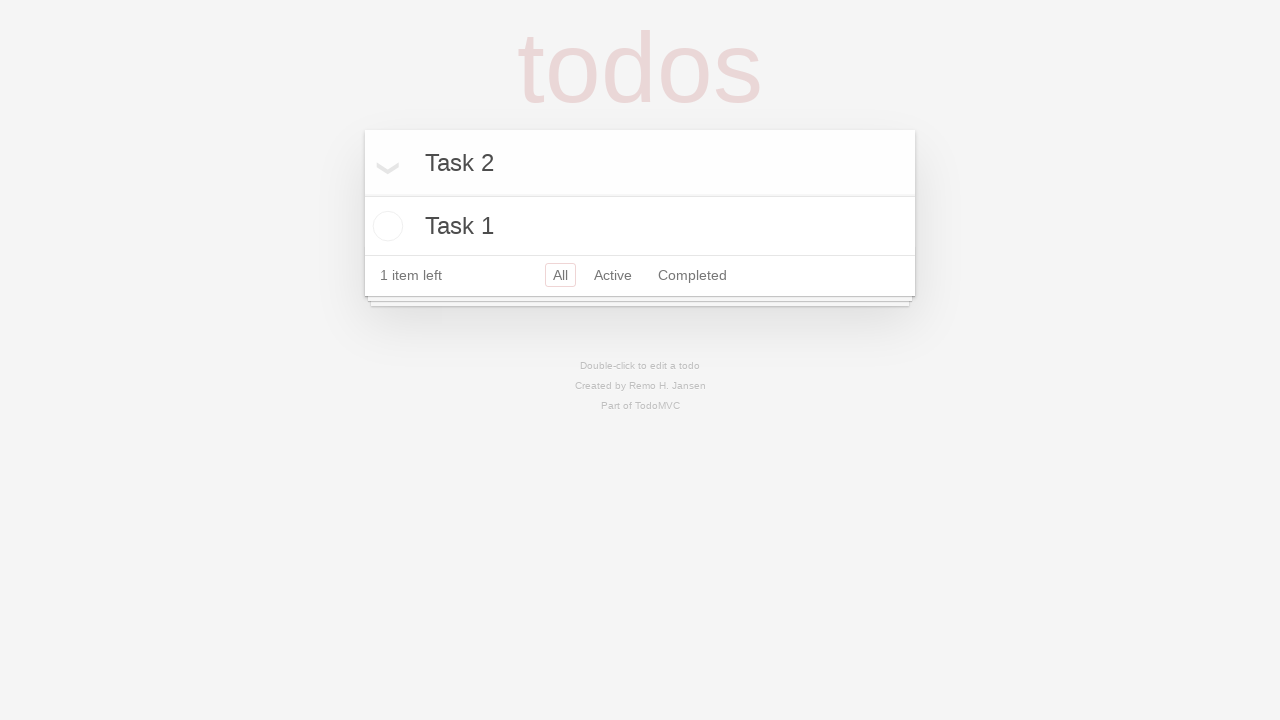

Pressed Enter to add Task 2 on internal:attr=[placeholder="What needs to be done?"i]
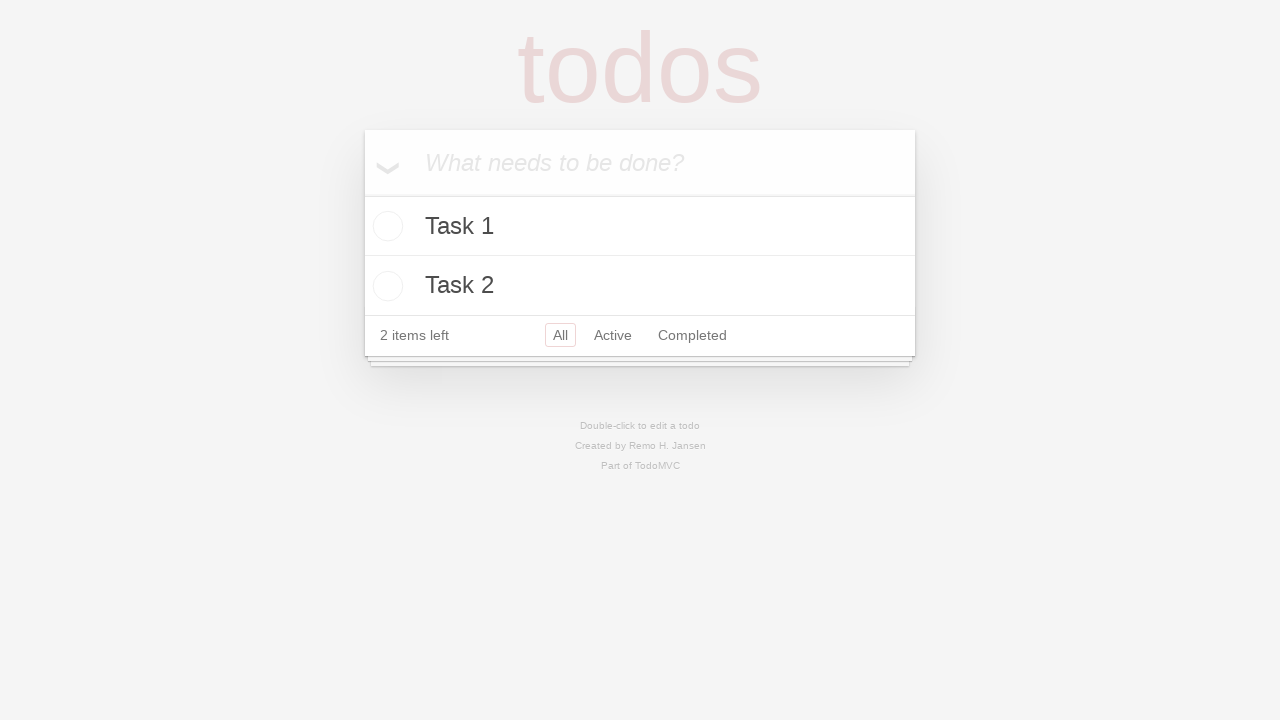

Filled task input with 'Task 3' on internal:attr=[placeholder="What needs to be done?"i]
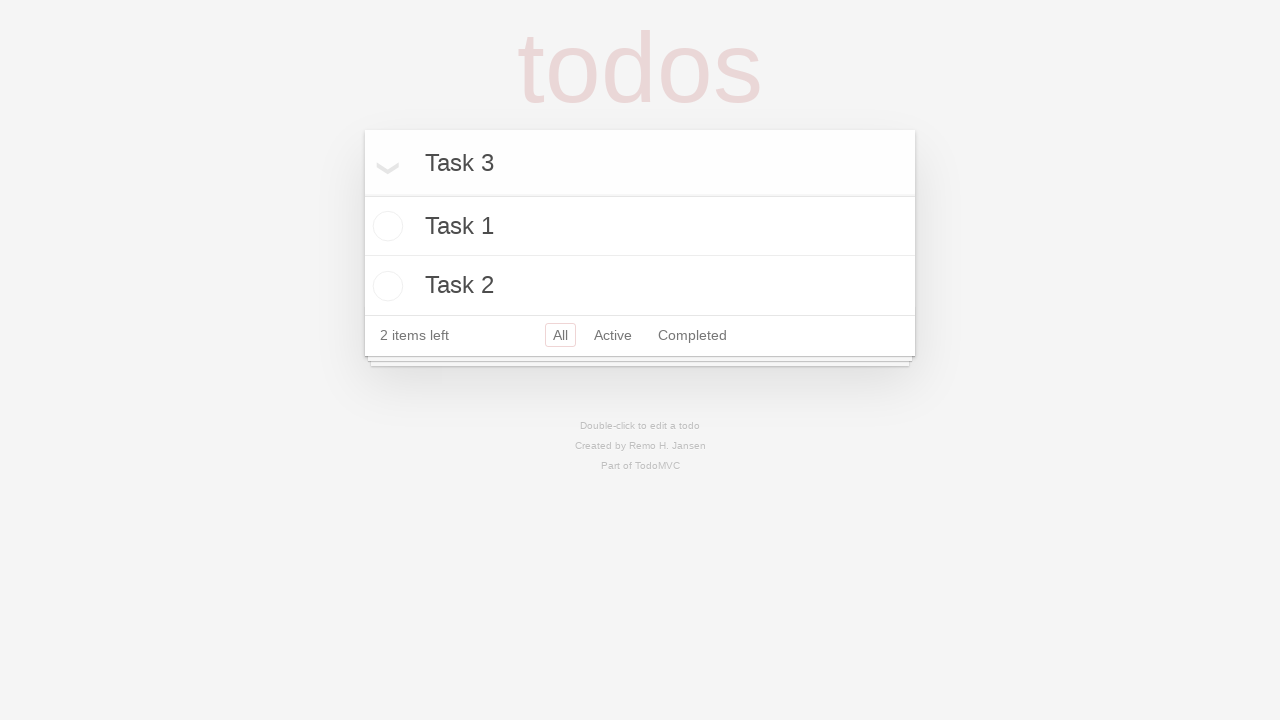

Pressed Enter to add Task 3 on internal:attr=[placeholder="What needs to be done?"i]
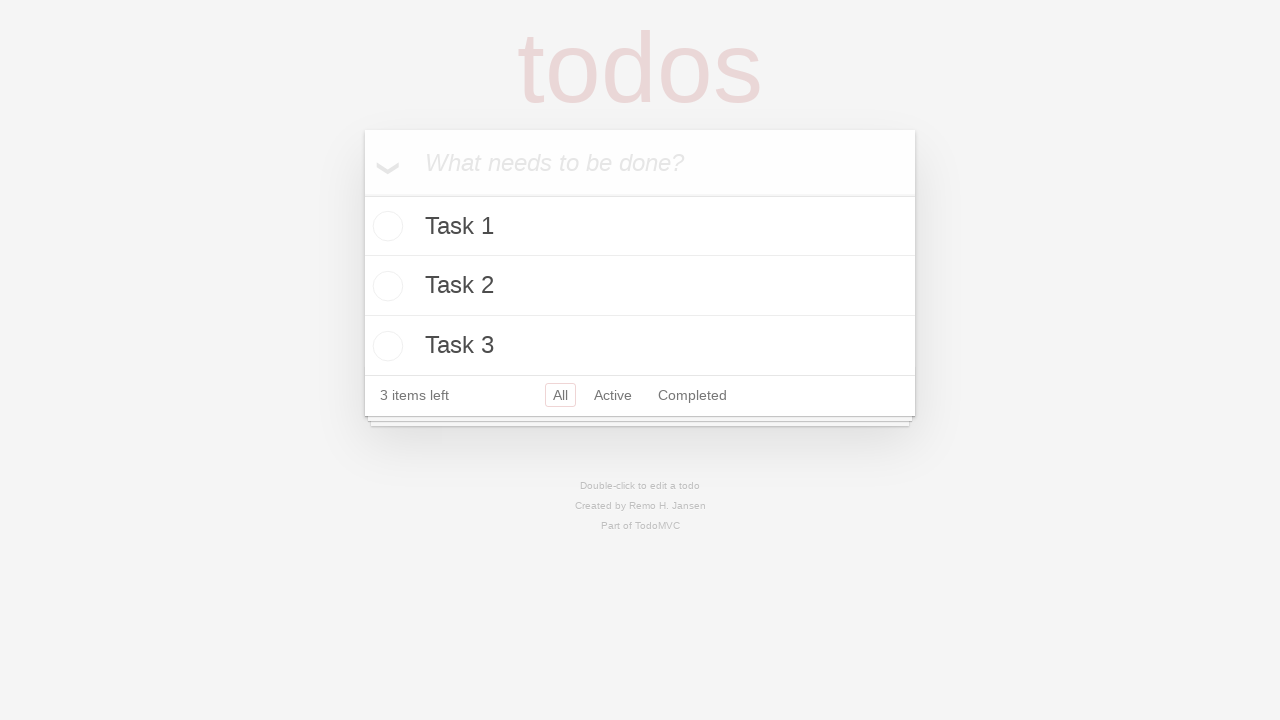

Marked first task as completed at (385, 226) on .toggle >> nth=0
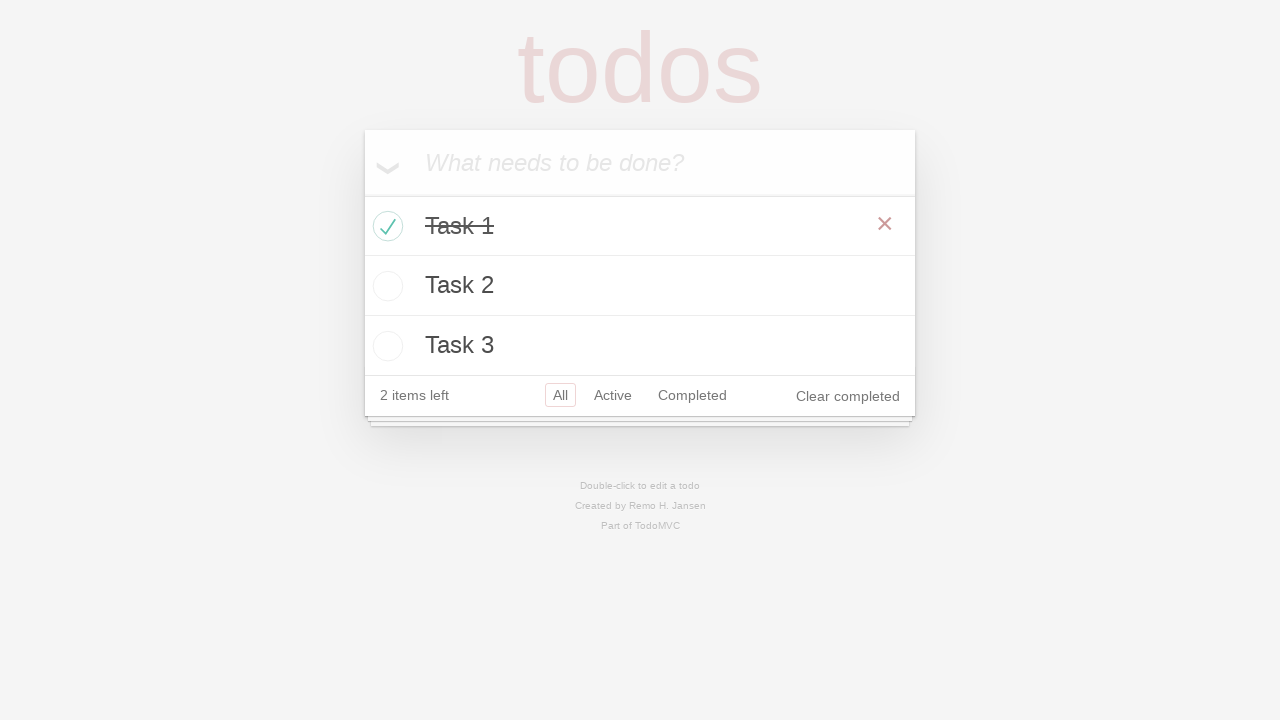

Clicked 'Active' filter button at (613, 395) on internal:role=link[name="Active"i]
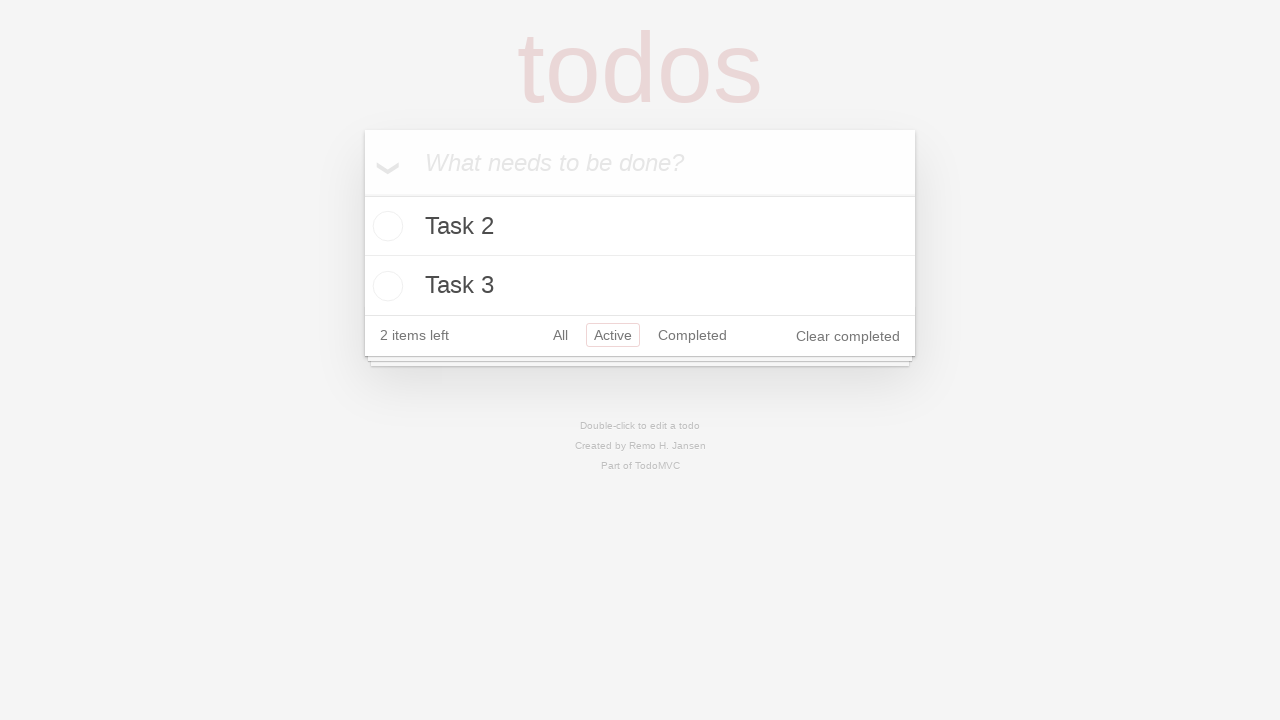

Verified only active (non-completed) tasks are displayed
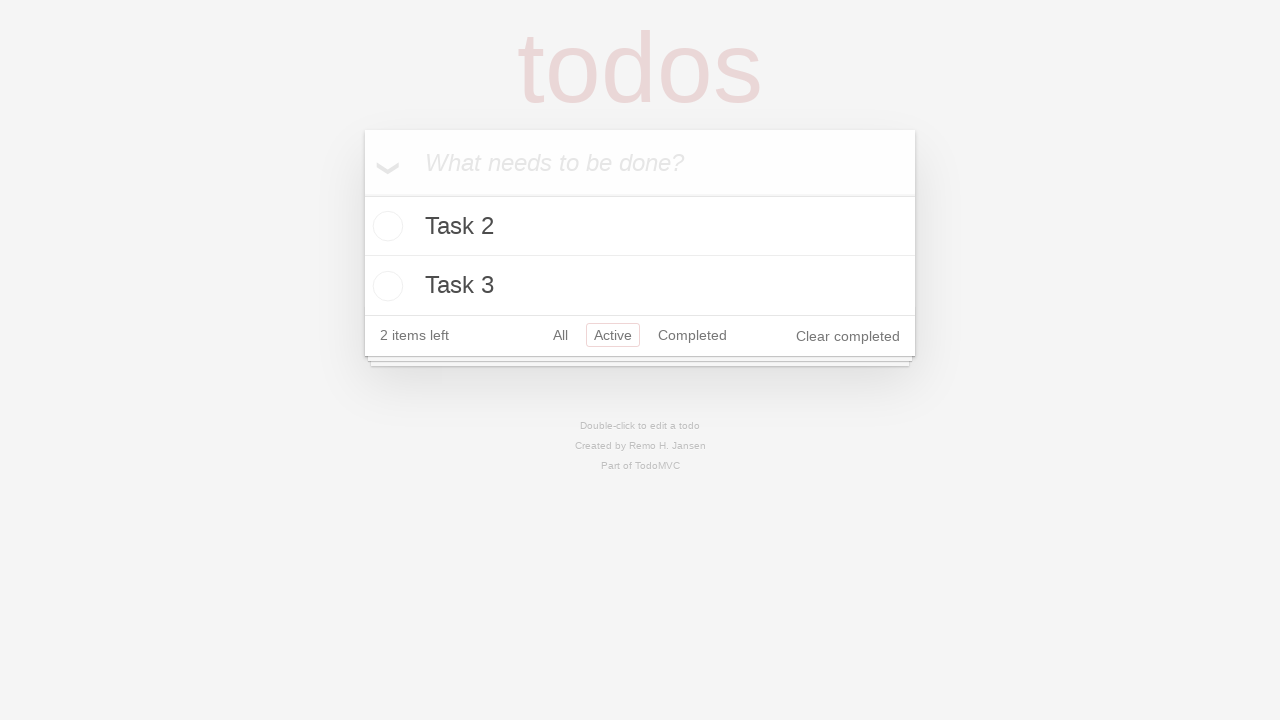

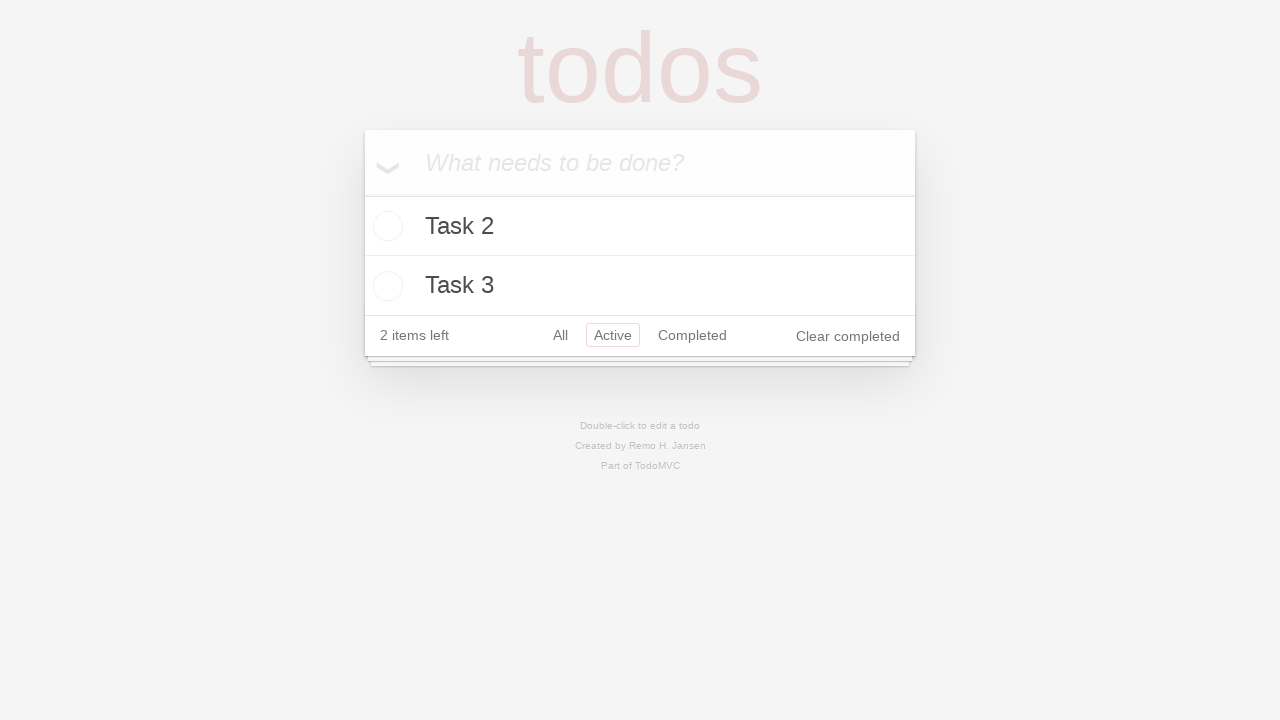